Tests the age form by entering name "ABC" and age "5", then verifies the kid message is displayed

Starting URL: https://kristinek.github.io/site/examples/age

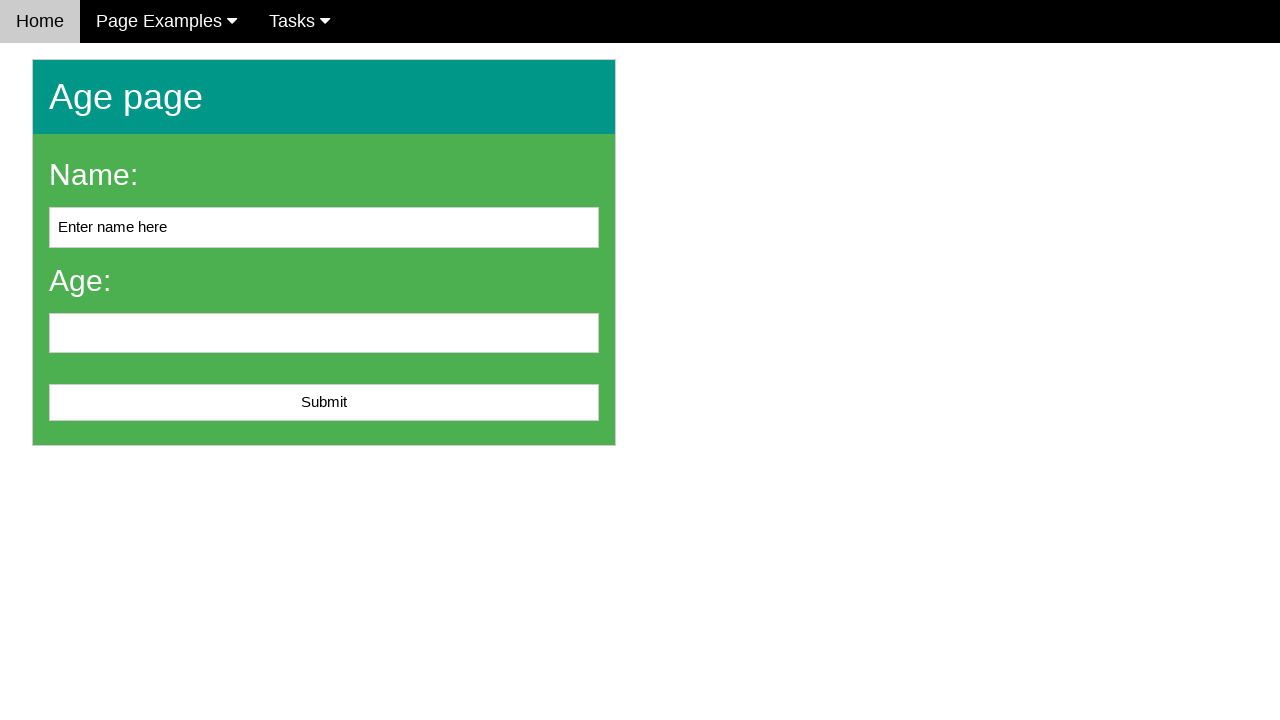

Filled name field with 'ABC' on #name
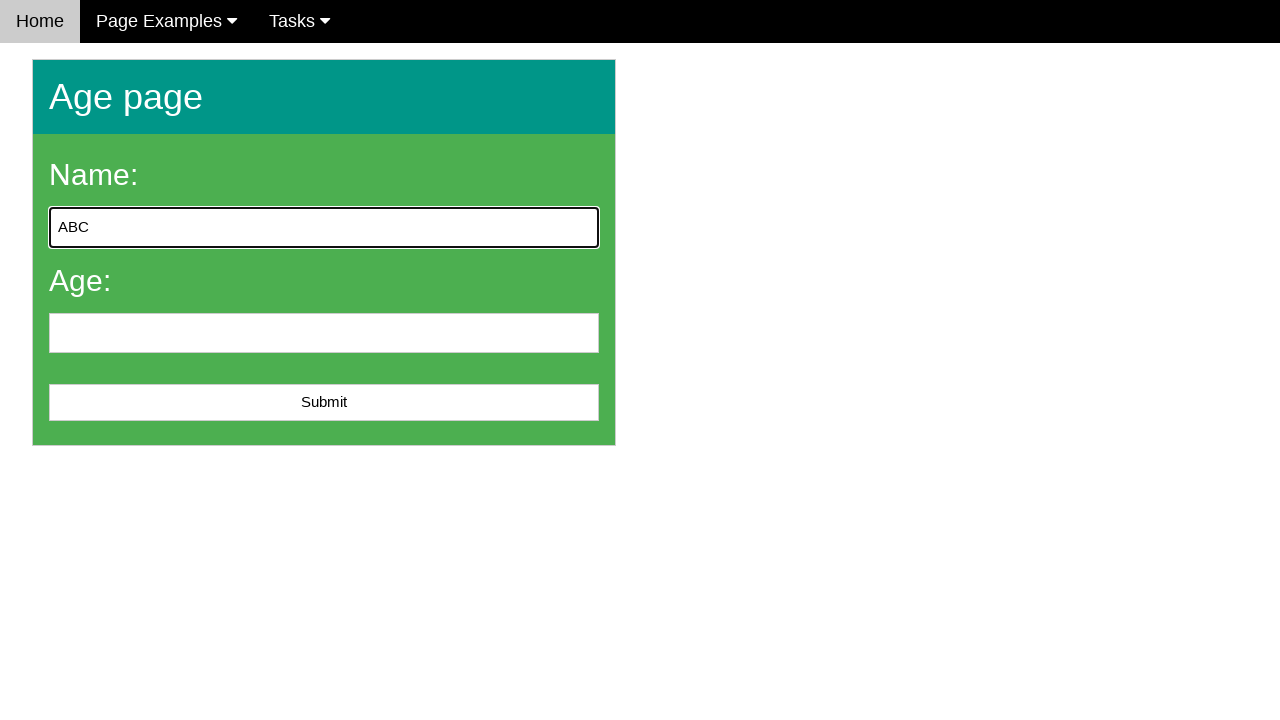

Filled age field with '5' on #age
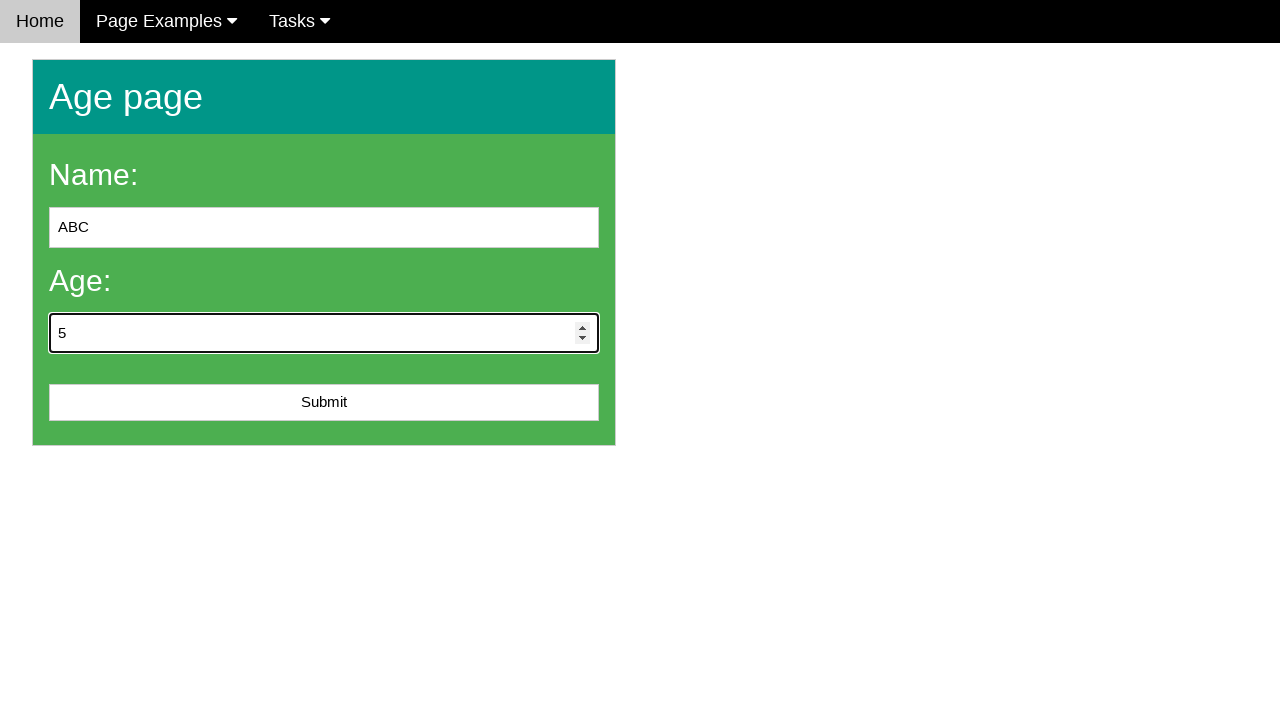

Clicked submit button at (324, 403) on #submit
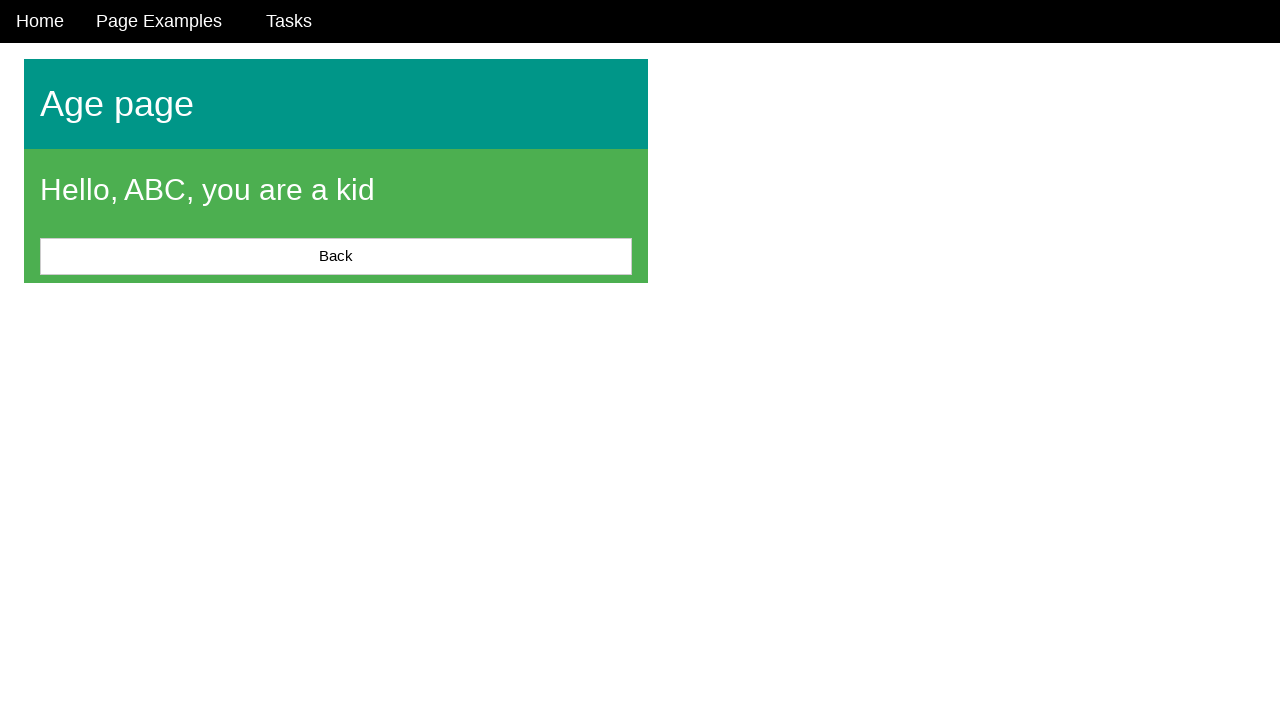

Retrieved message text content
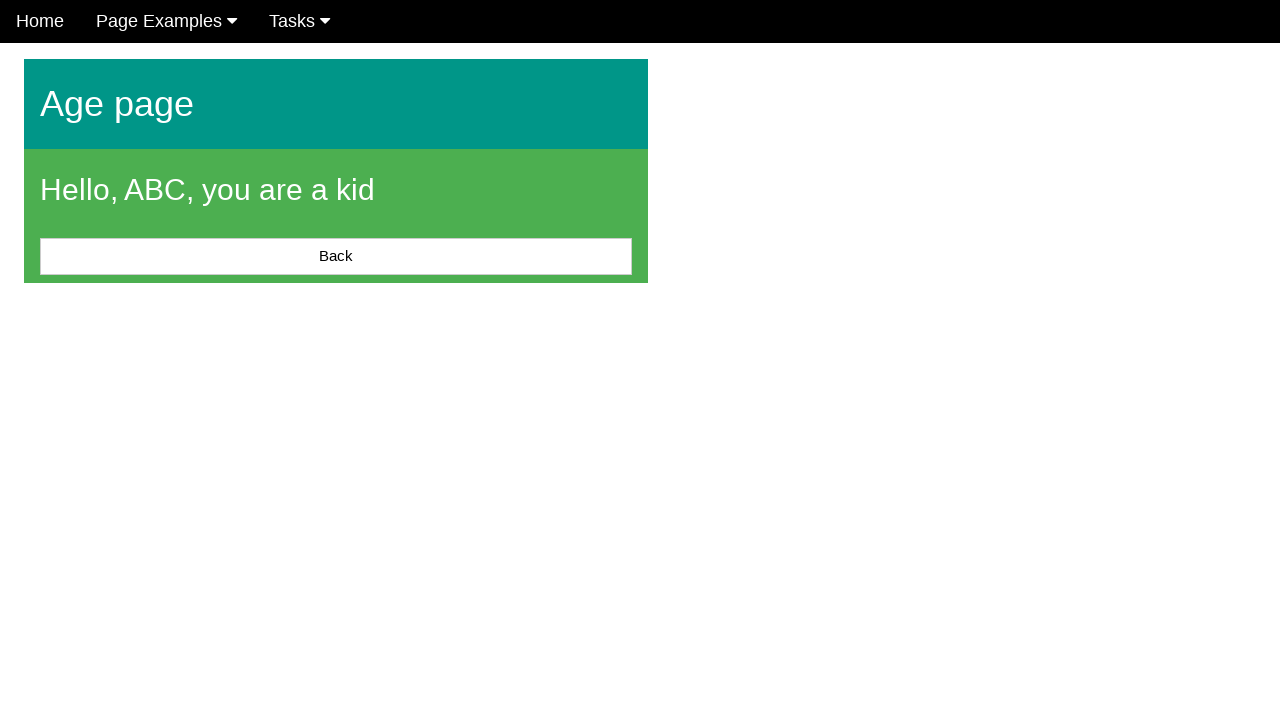

Verified kid message is displayed: 'Hello, ABC, you are a kid'
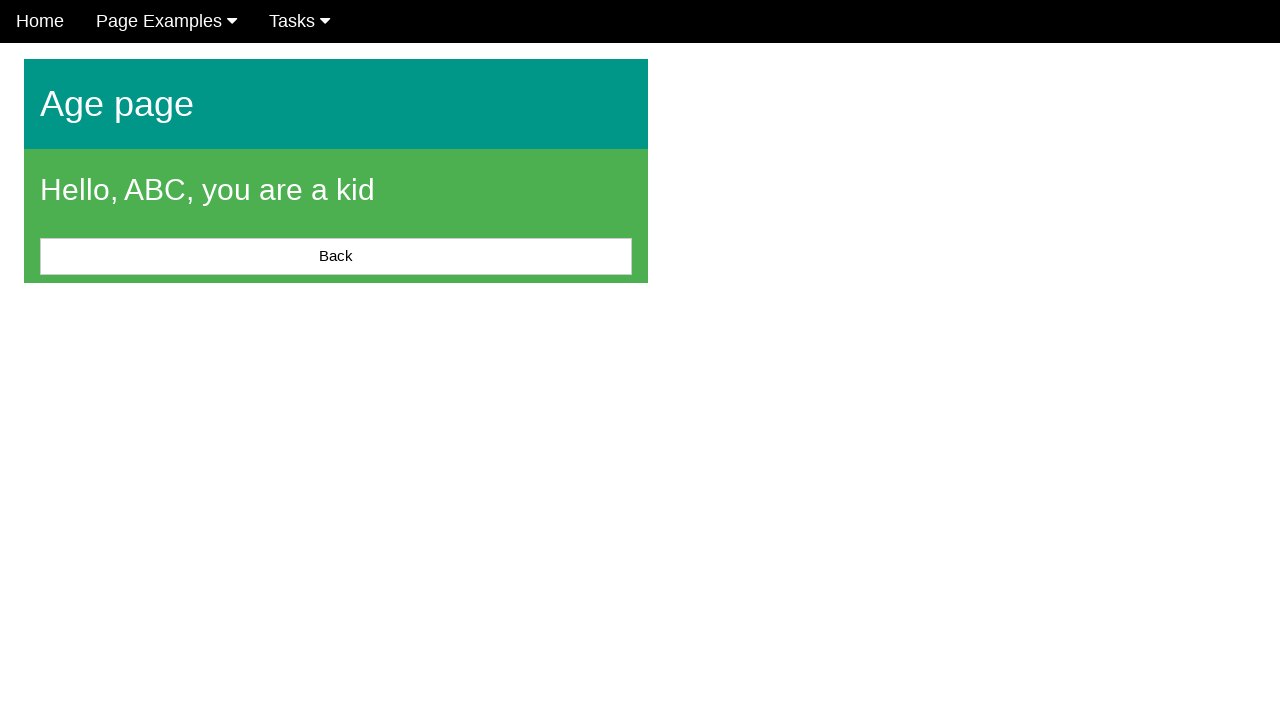

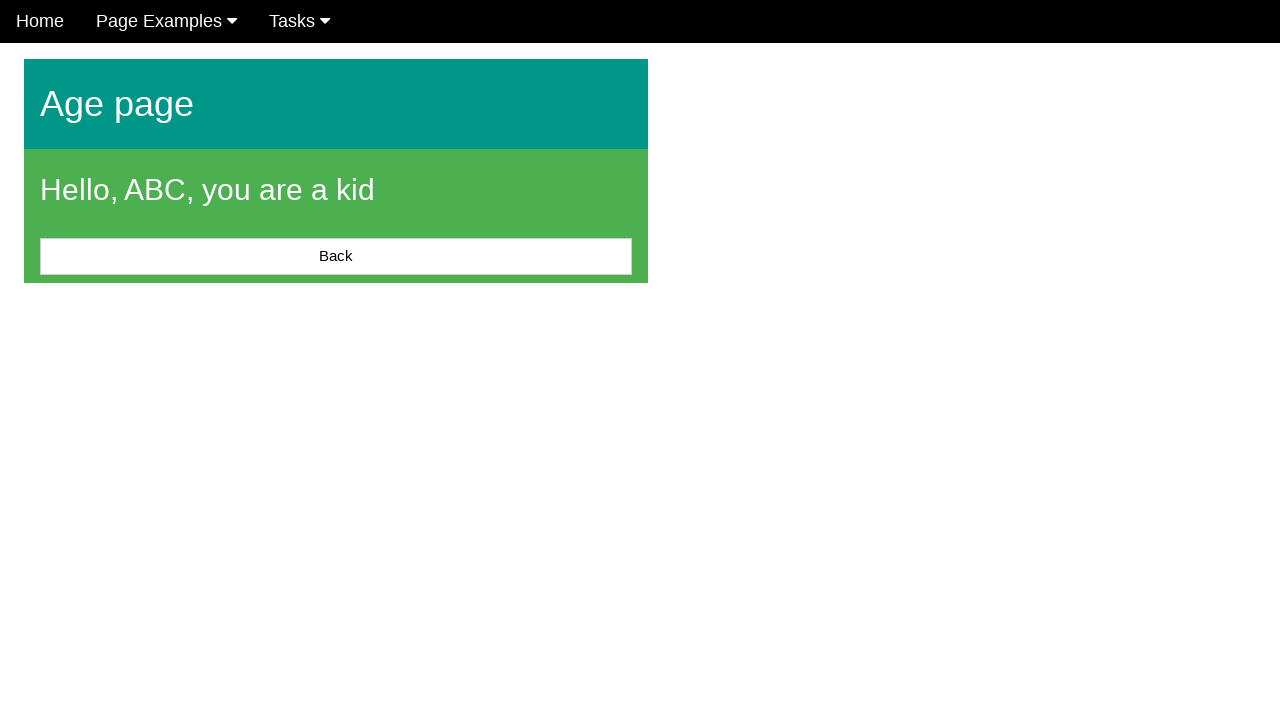